Tests that a product table is present on the automation practice page and verifies it contains rows and columns with data

Starting URL: https://rahulshettyacademy.com/AutomationPractice/

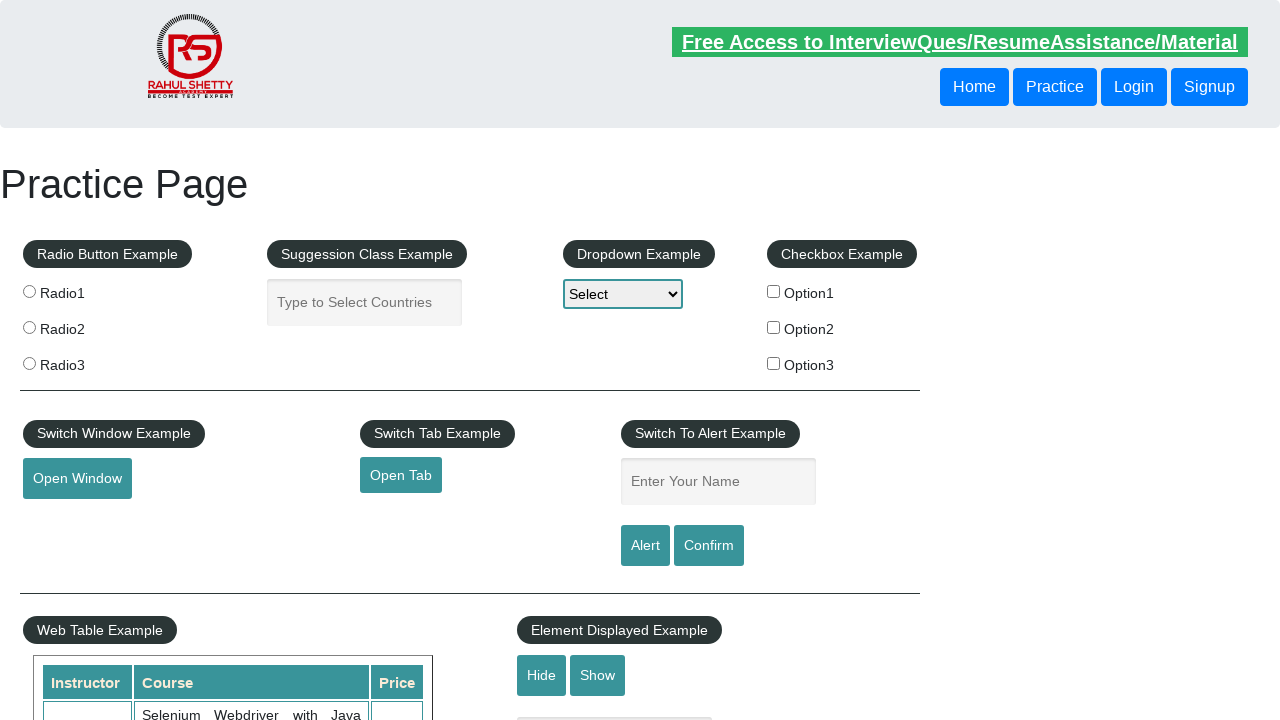

Waited for product table to load
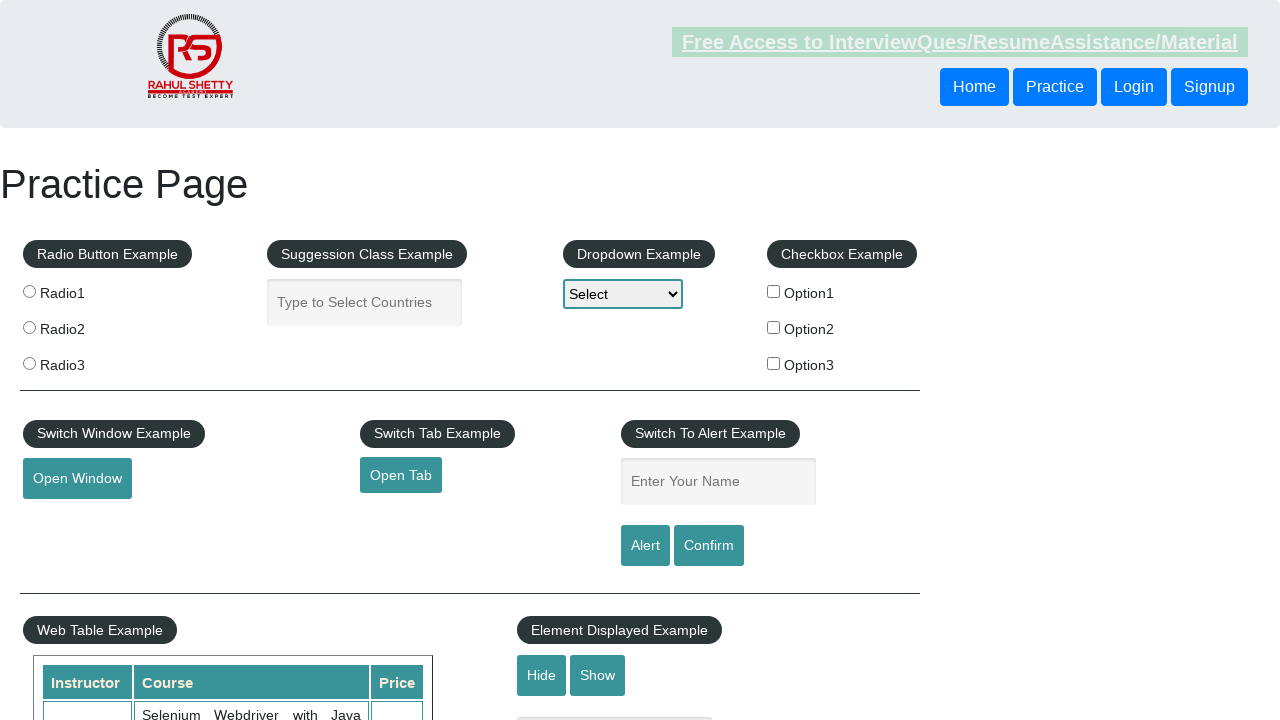

Located all product table rows
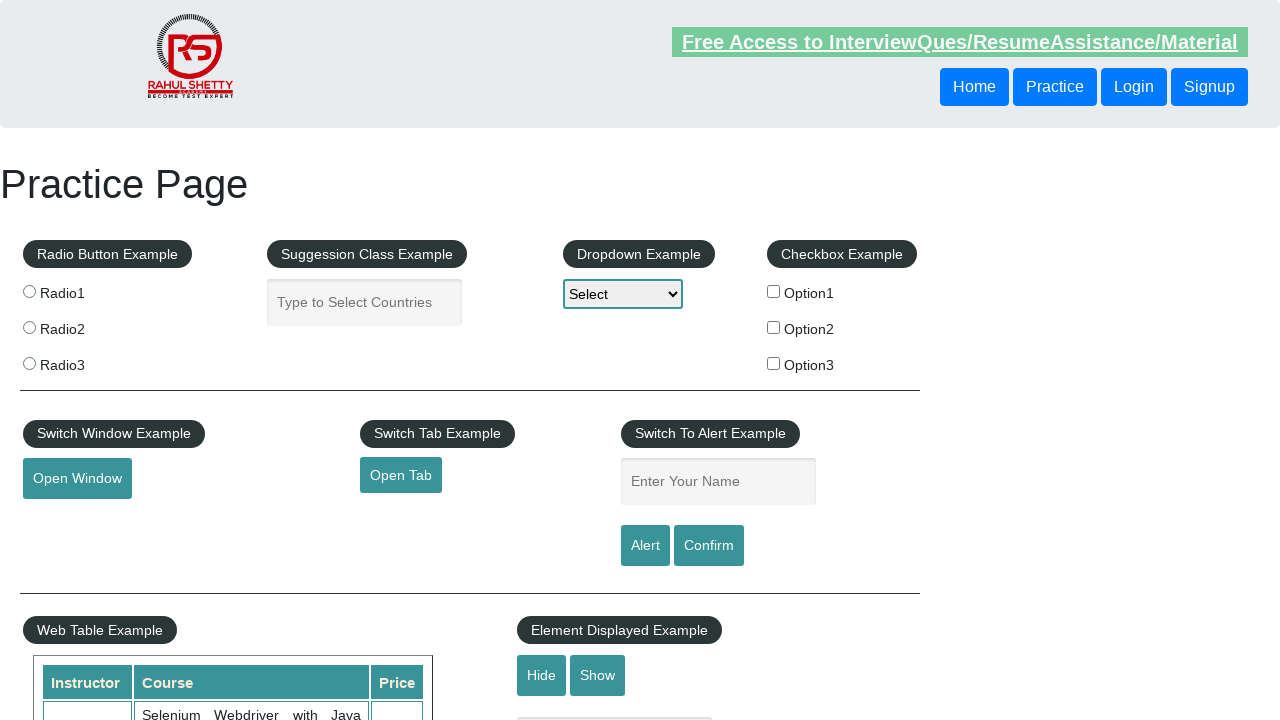

Counted 21 rows in product table
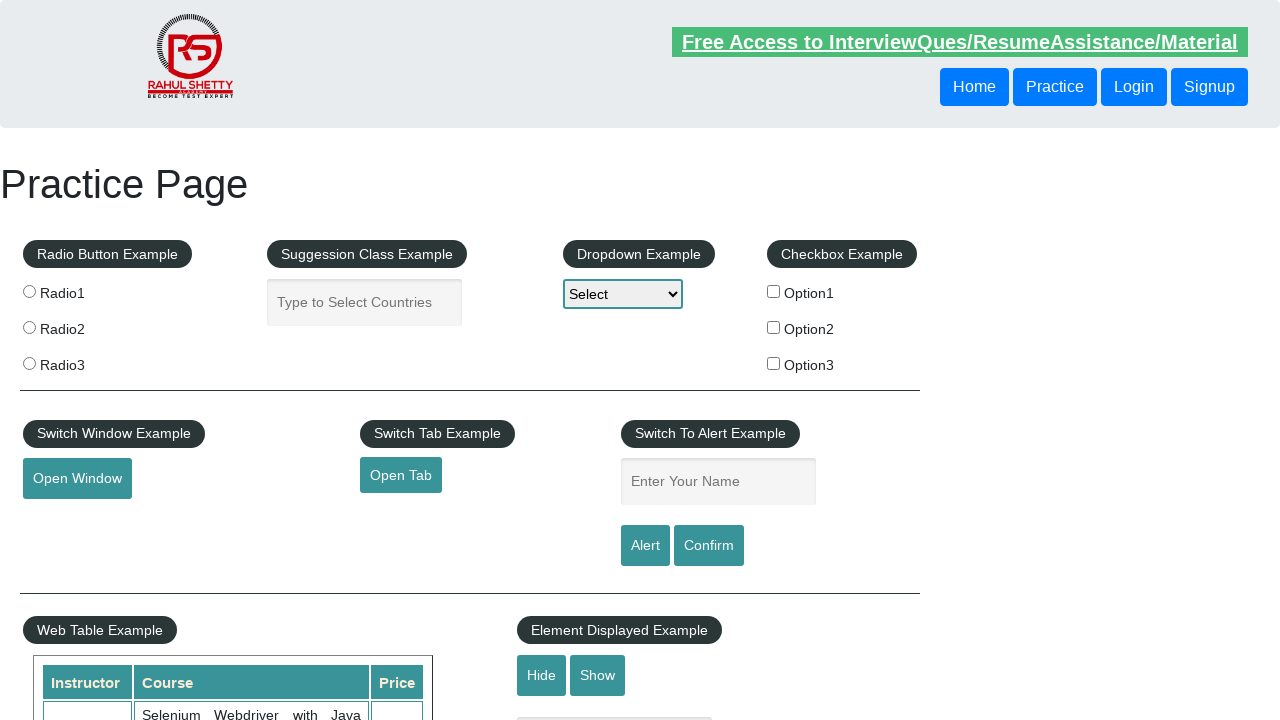

Verified product table has header and data rows
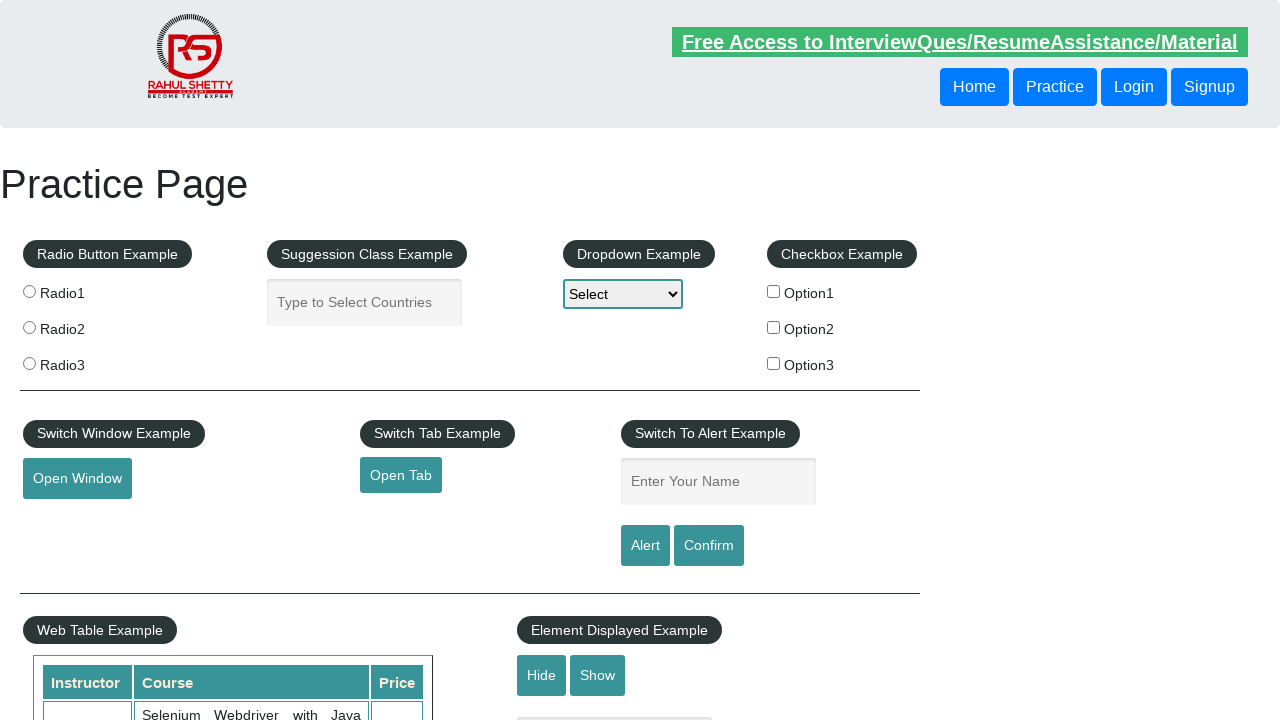

Located first data row in product table
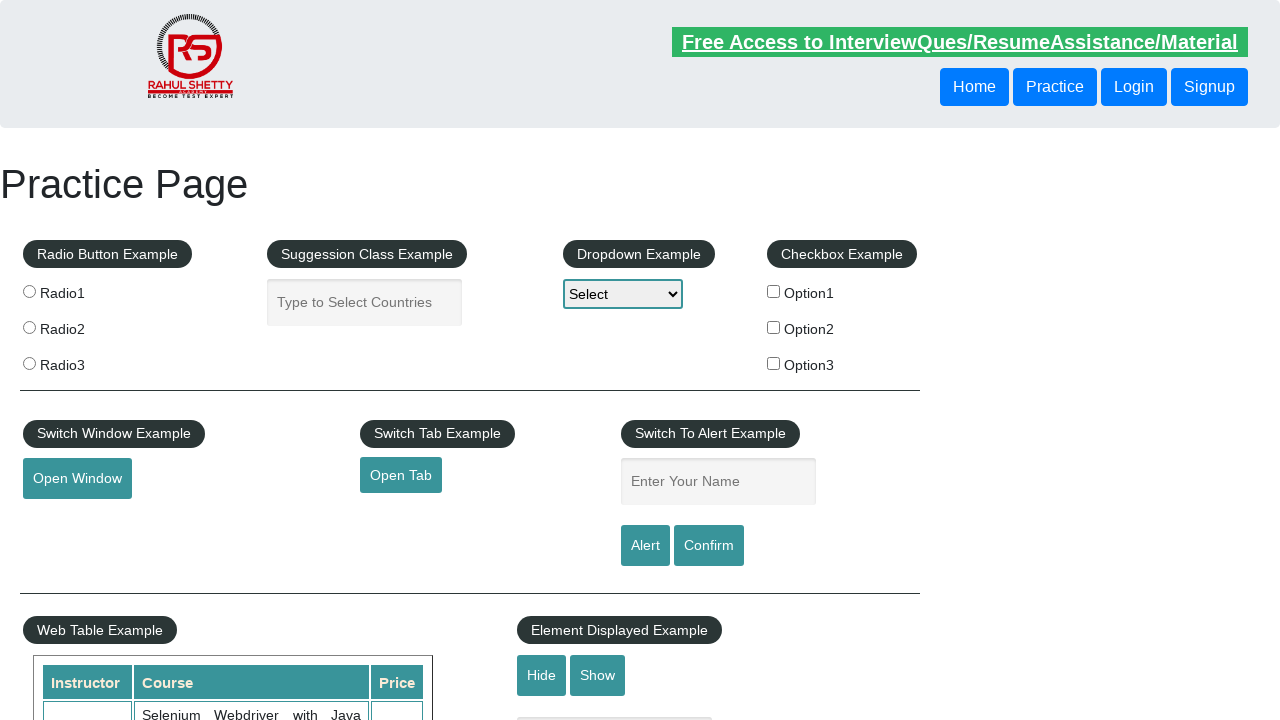

Located all columns in first data row
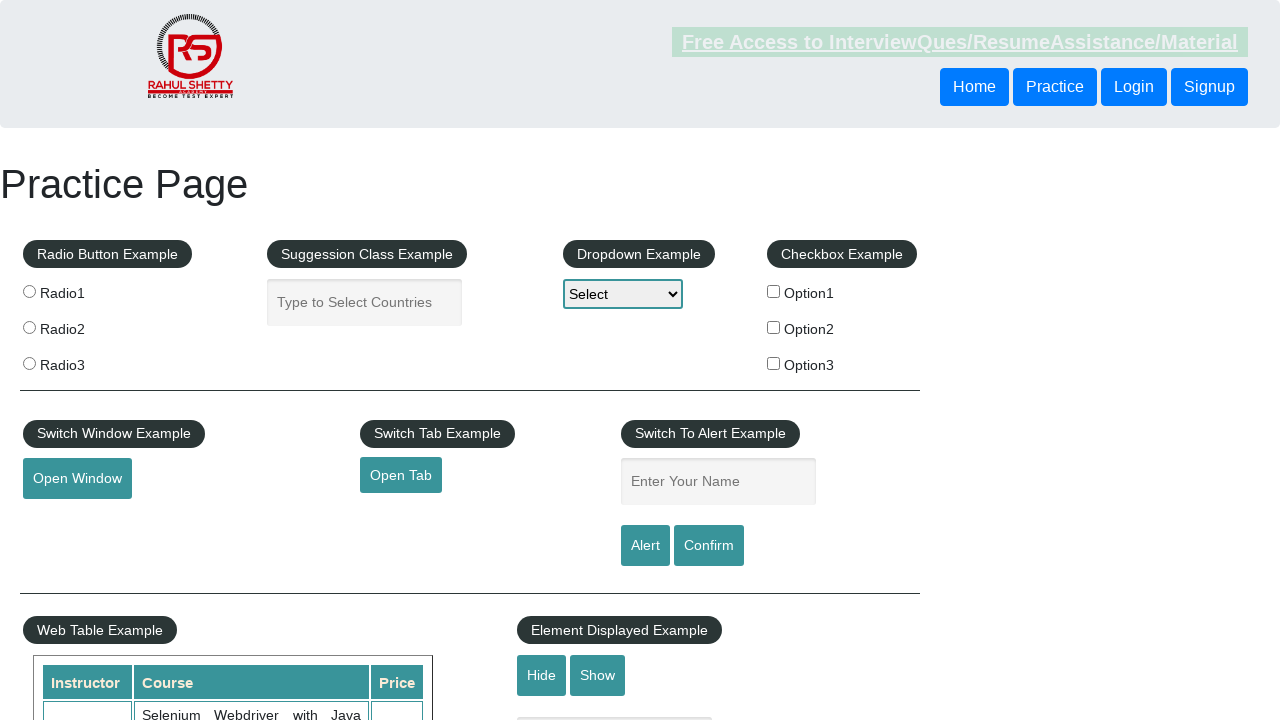

Verified first data row contains 3 columns
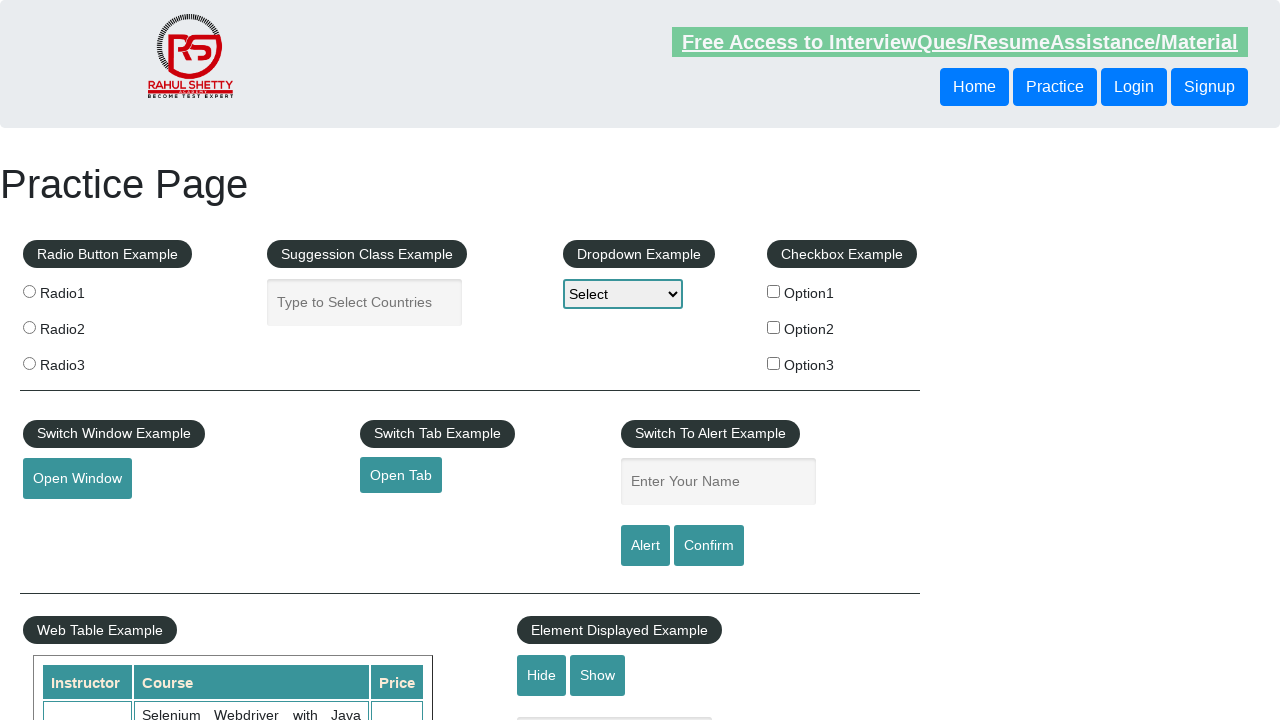

Retrieved text content from first cell: 'Rahul Shetty'
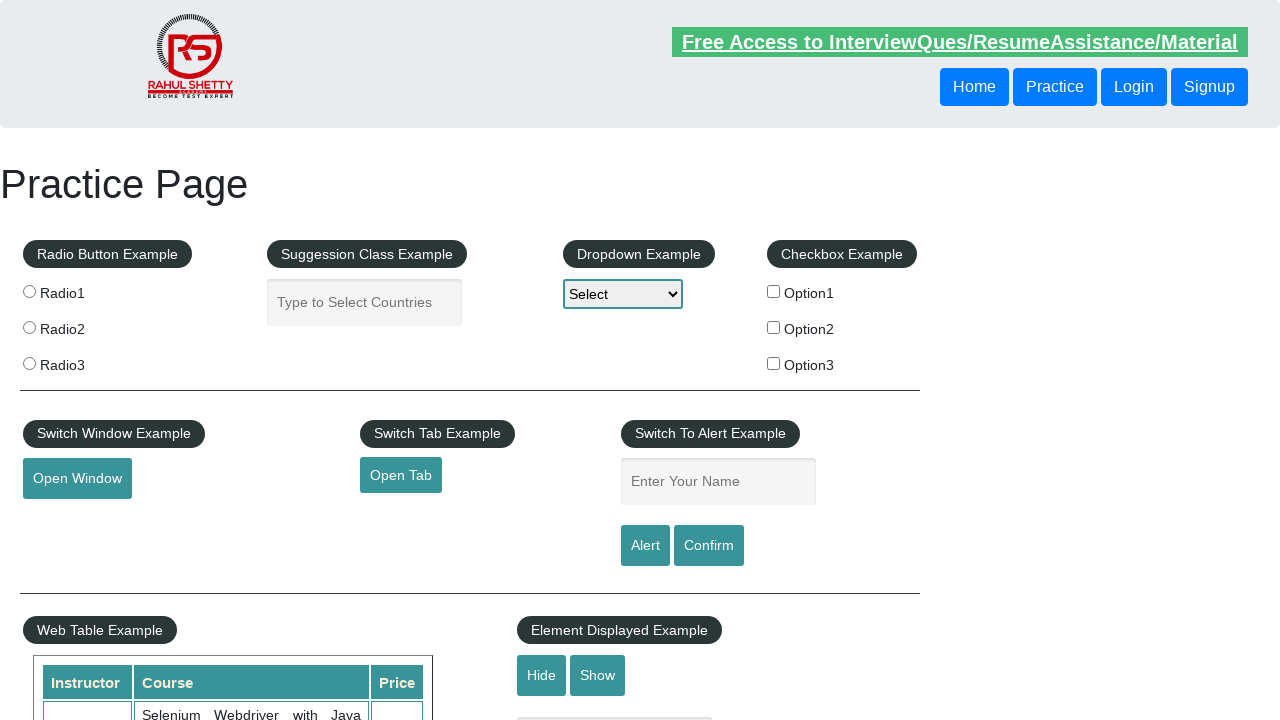

Verified first cell contains non-empty data
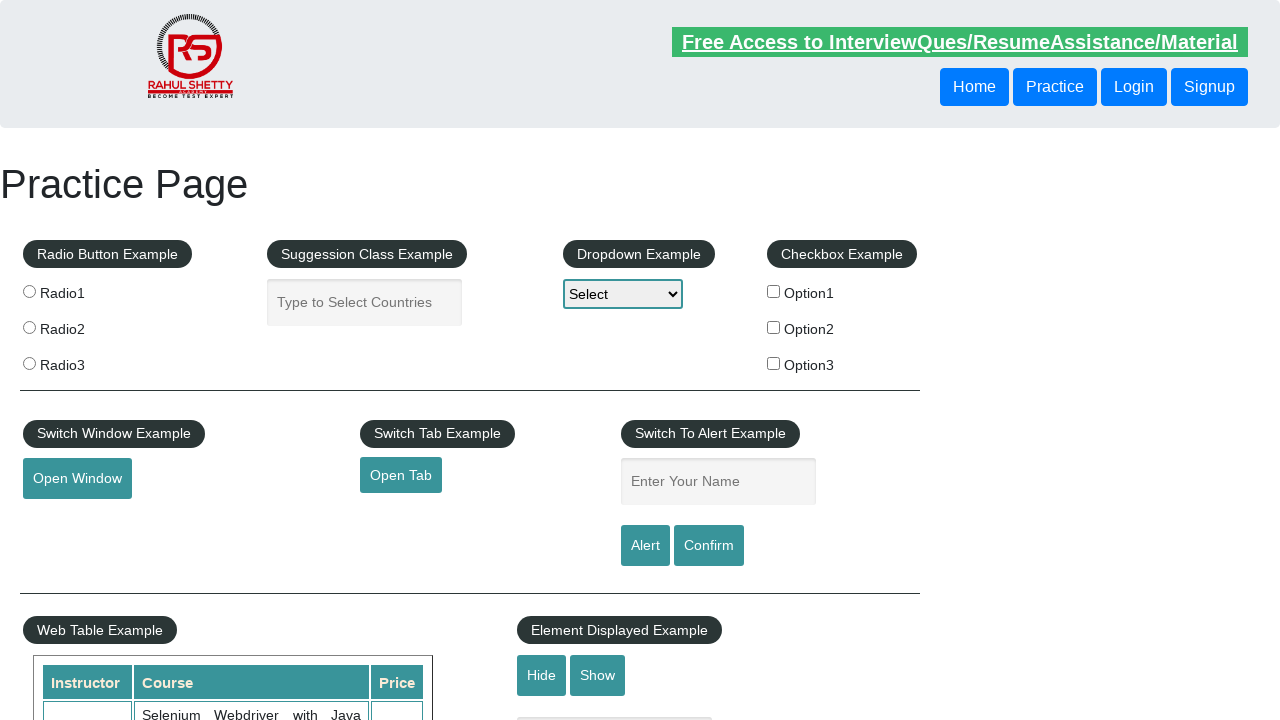

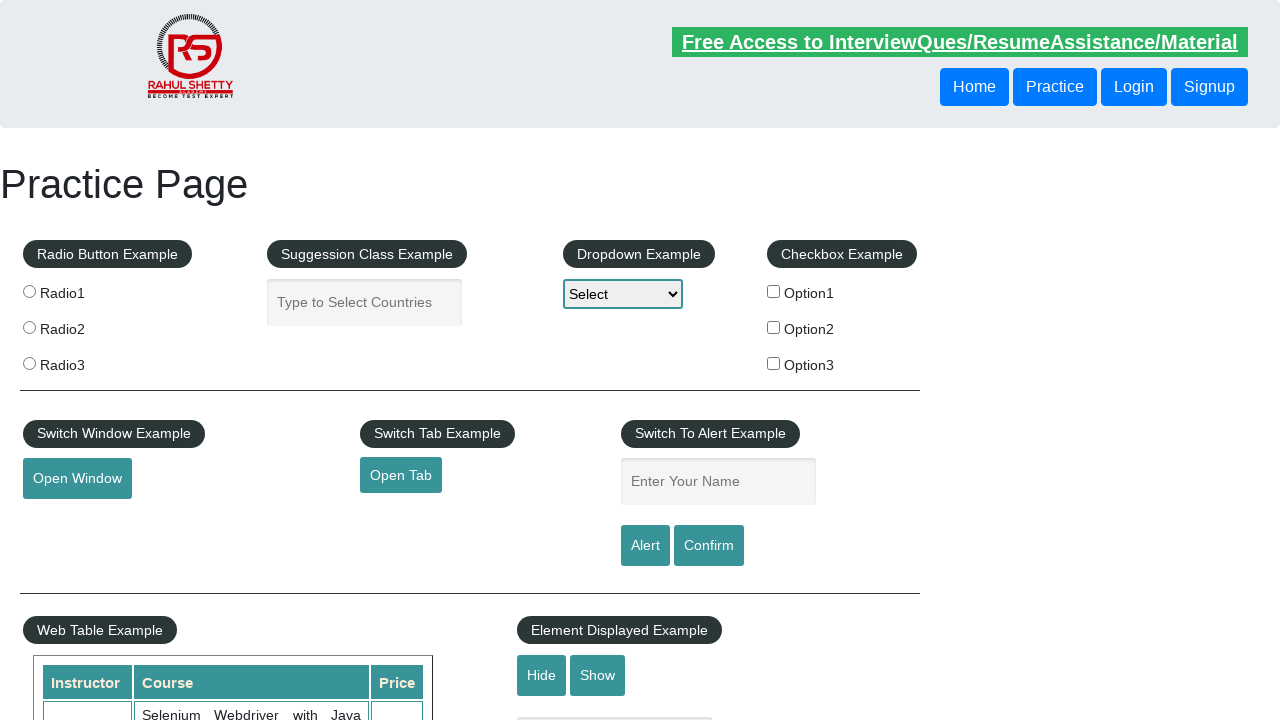